Tests selecting a day of the week from a dropdown menu by clicking the button and selecting Wednesday

Starting URL: https://thefreerangetester.github.io/sandbox-automation-testing/

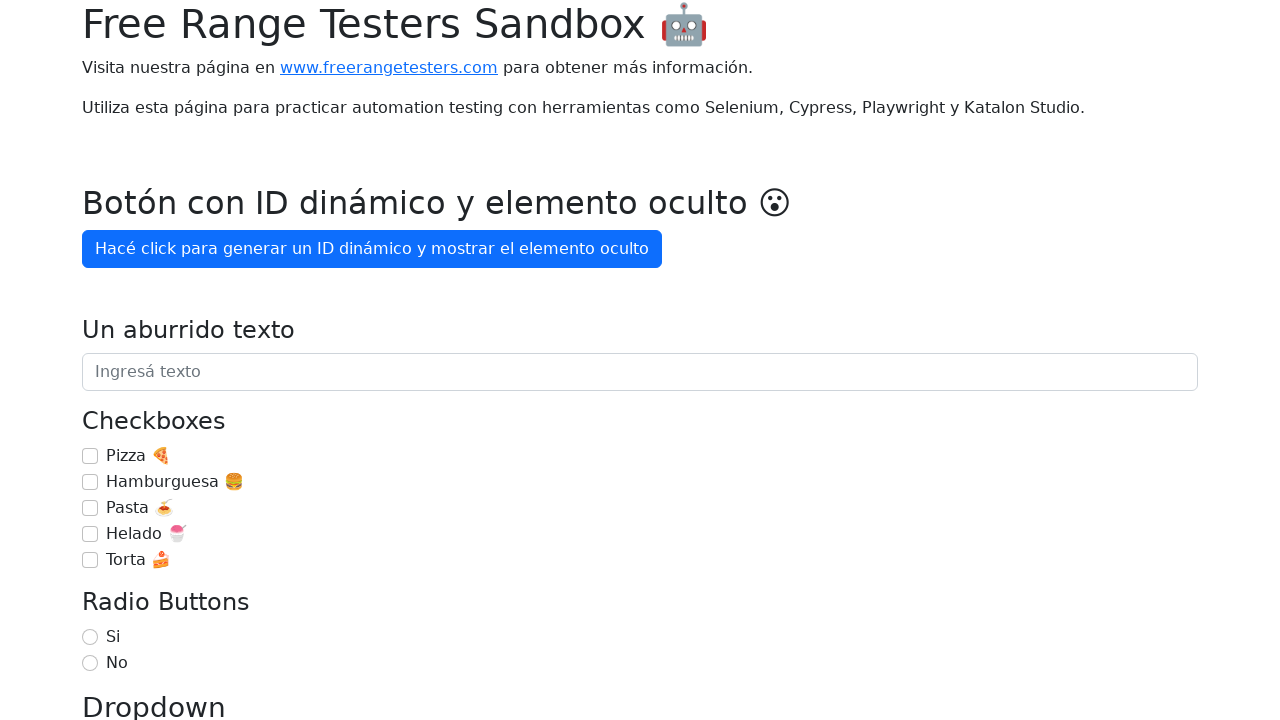

Clicked the day of the week dropdown button at (171, 360) on internal:role=button[name="Día de la semana"i]
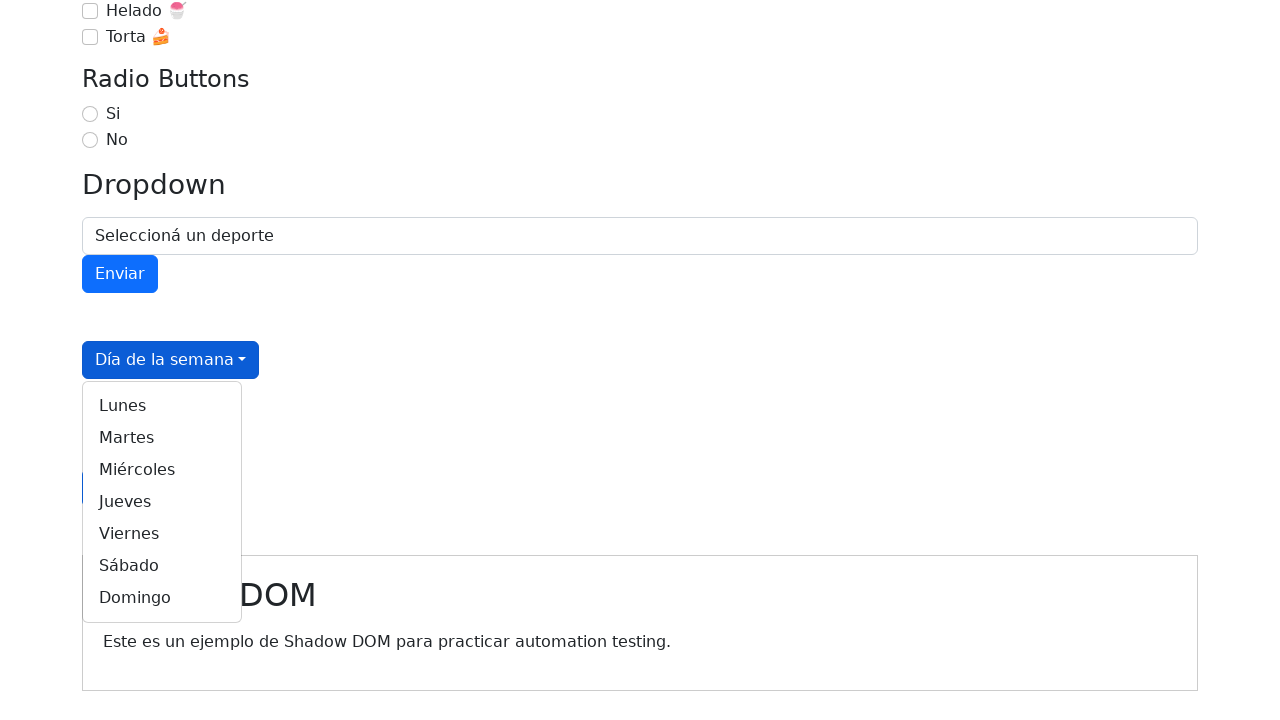

Selected Wednesday from the dropdown menu at (162, 470) on internal:role=link[name="Miércoles"i]
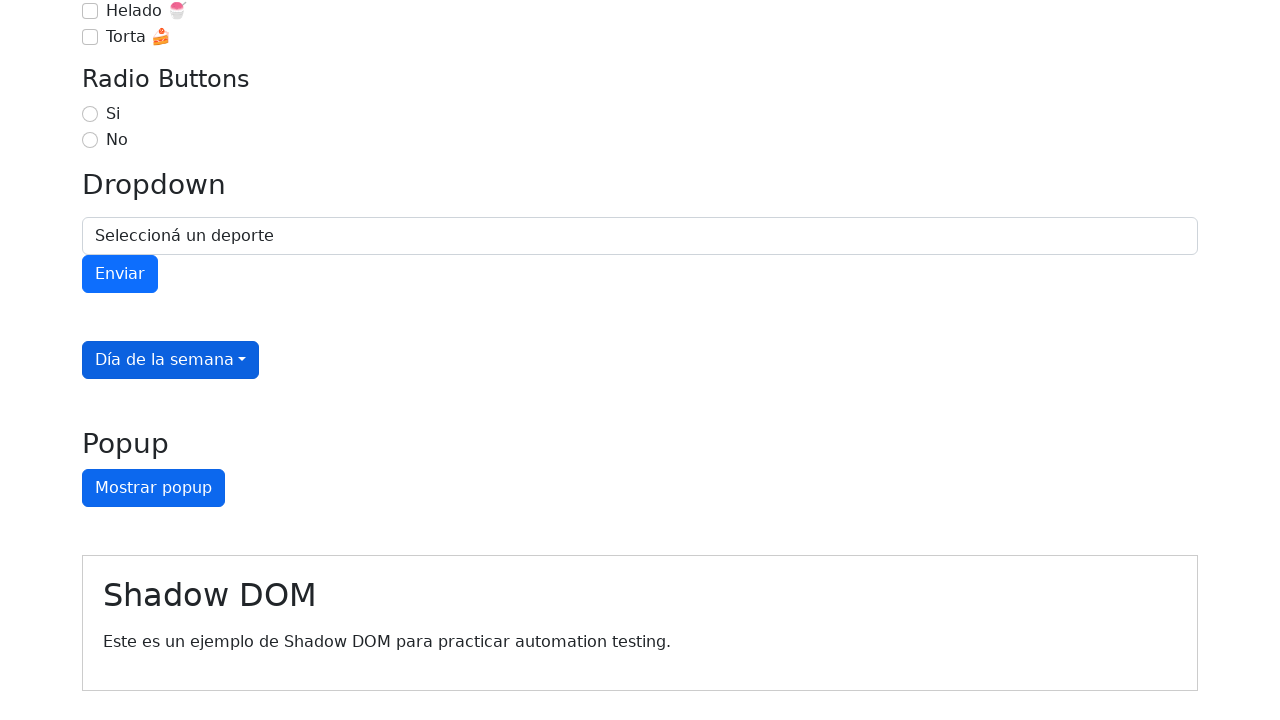

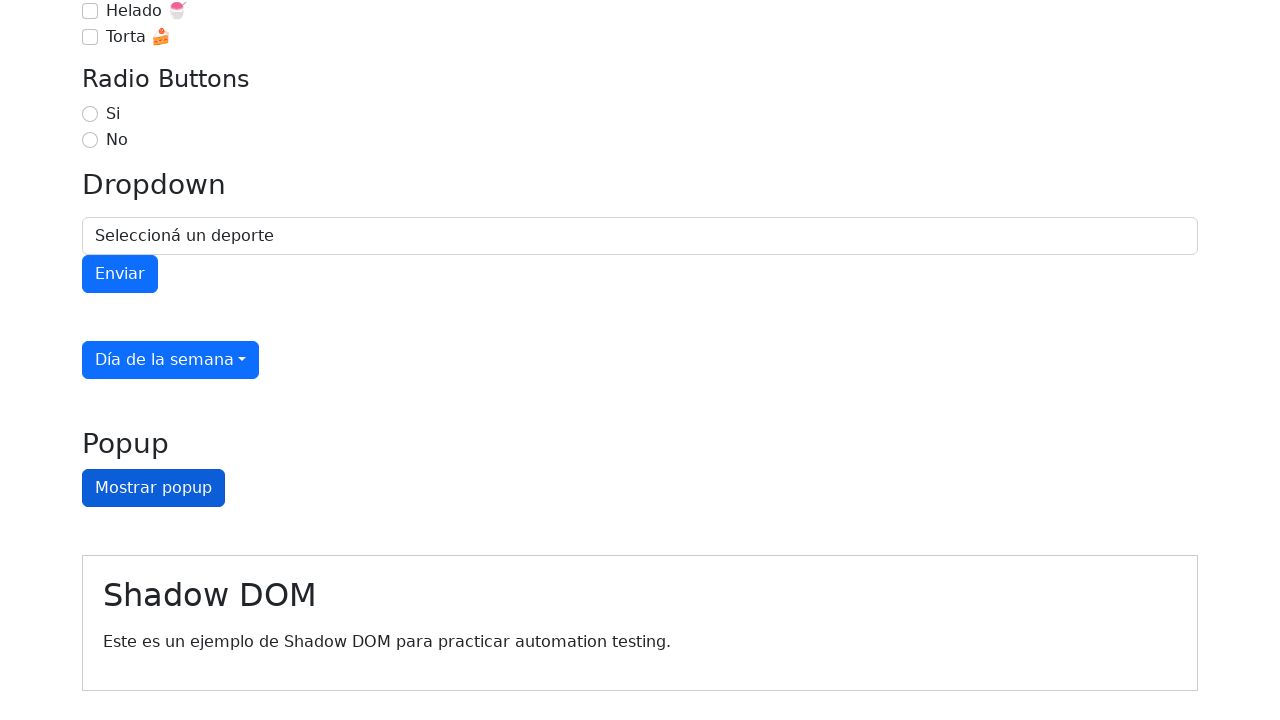